Tests delayed alert handling by clicking a button that triggers an alert after 5 seconds

Starting URL: https://demoqa.com/alerts

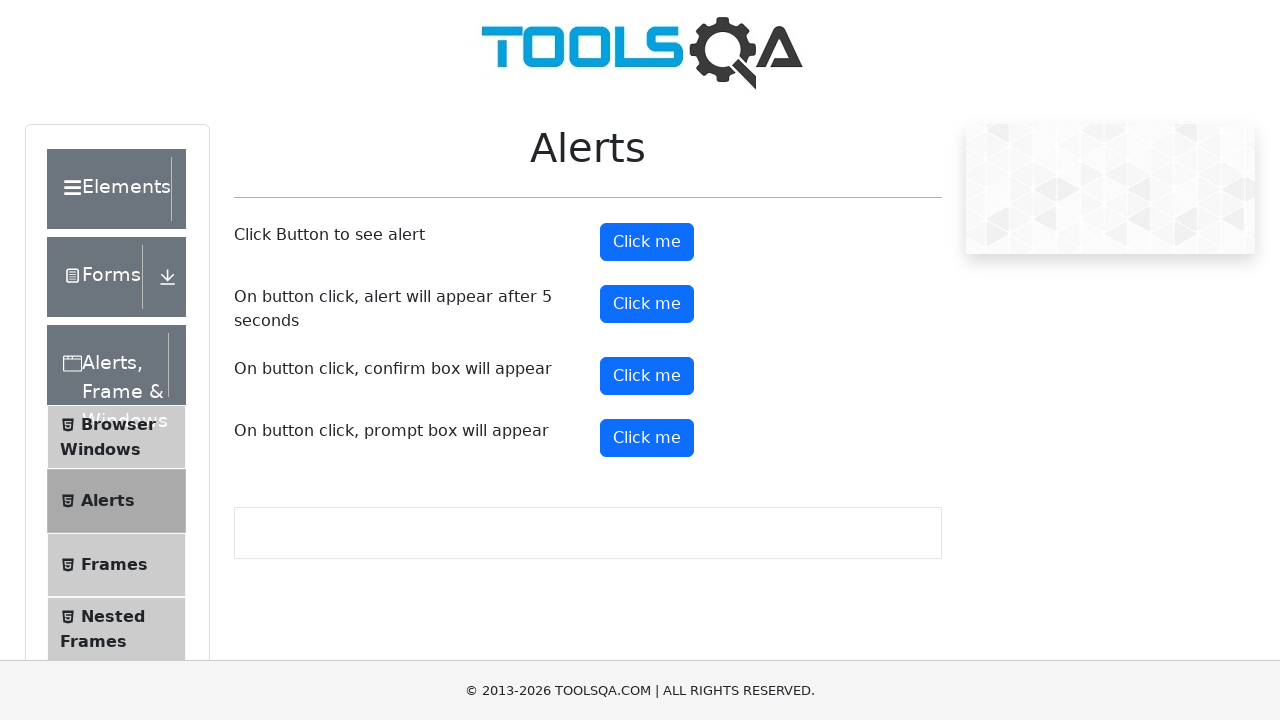

Set up dialog handler to automatically accept alerts
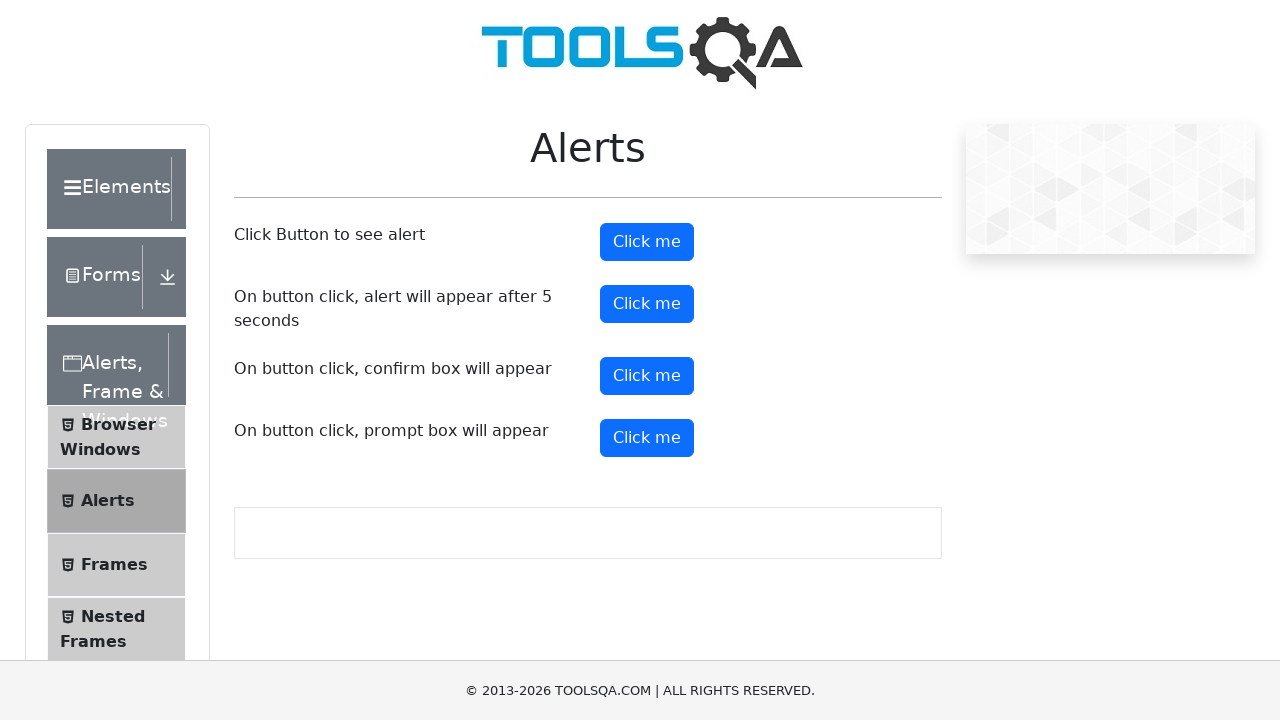

Clicked button to trigger delayed alert at (647, 304) on button#timerAlertButton
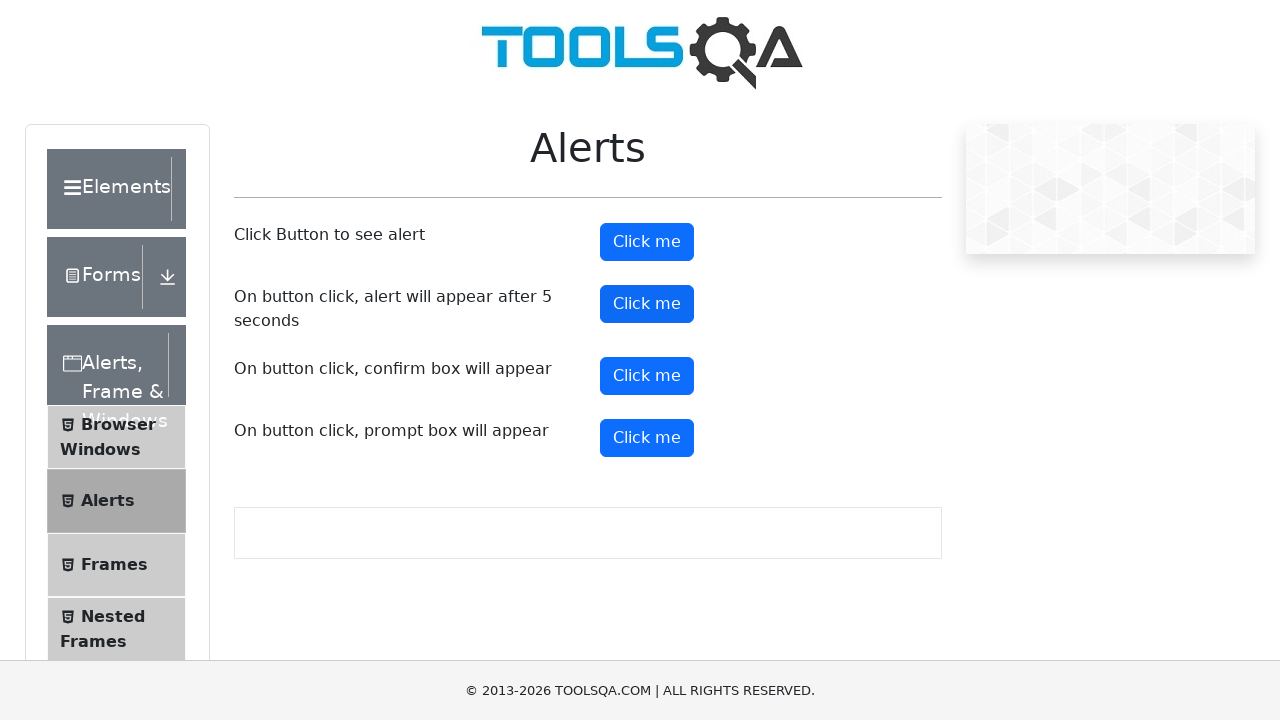

Waited 6 seconds for alert to appear and be handled
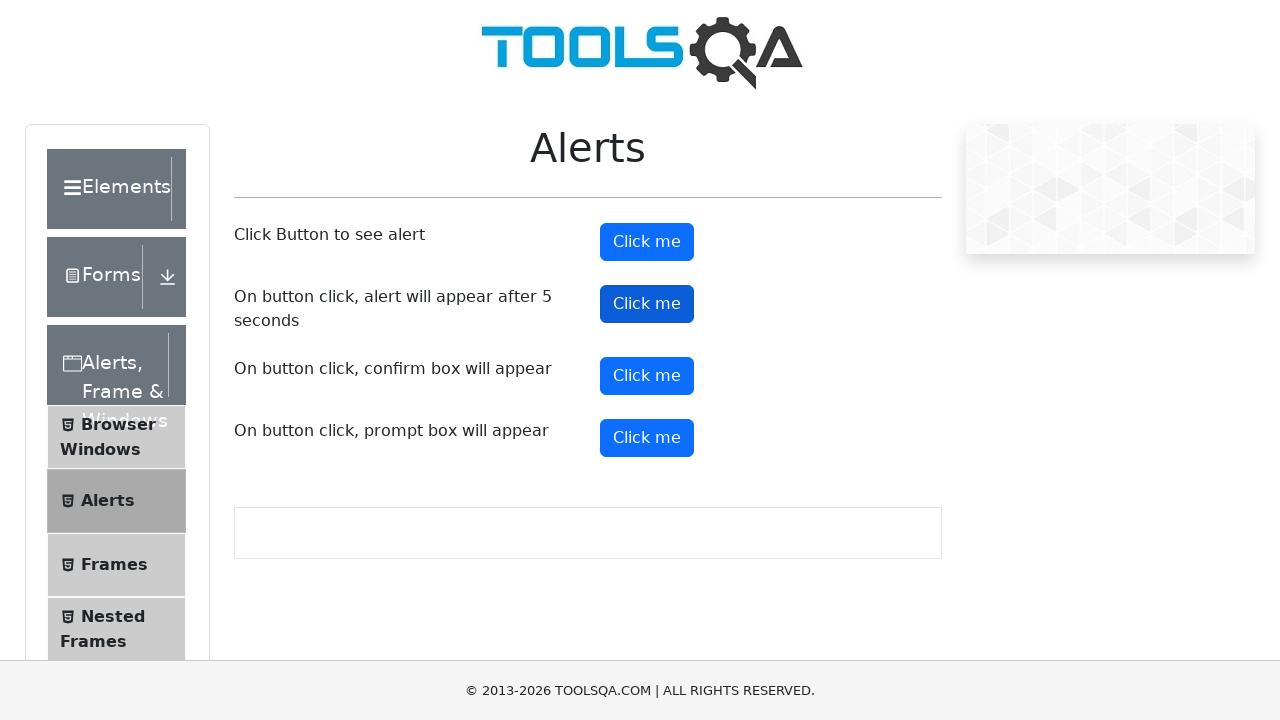

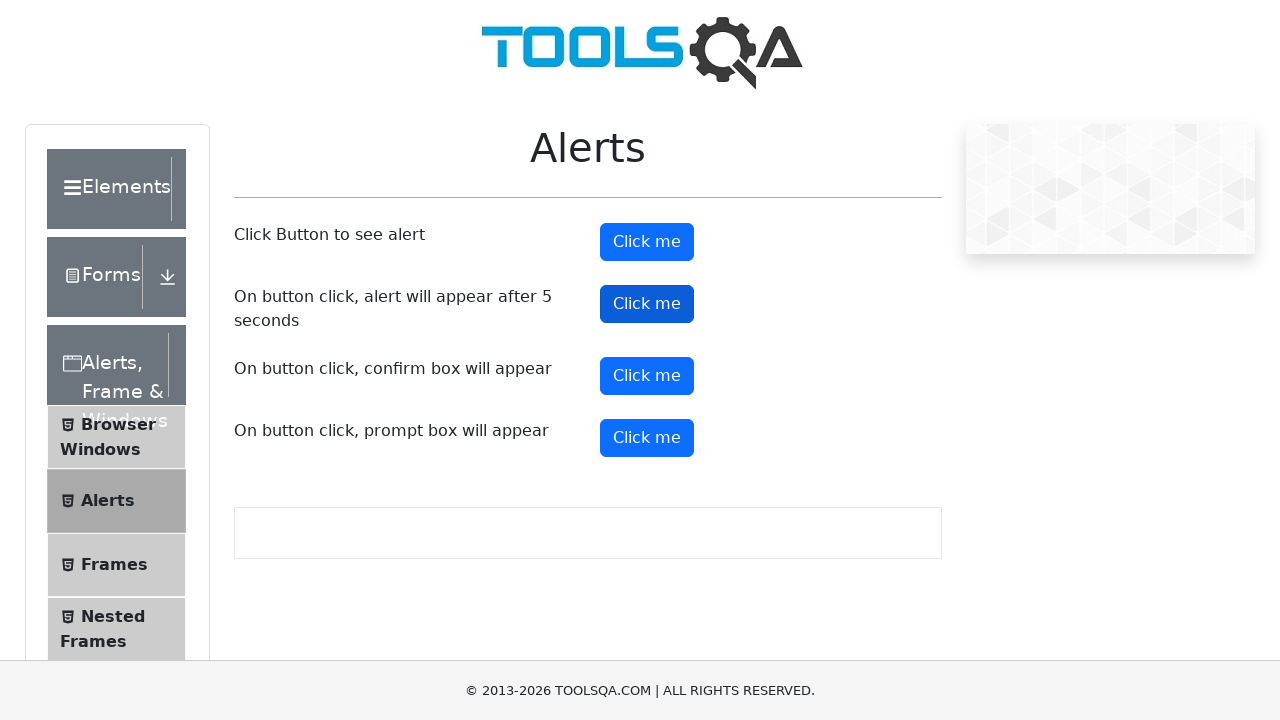